Tests the second radio button by clicking it and verifying it becomes selected

Starting URL: http://formy-project.herokuapp.com/form

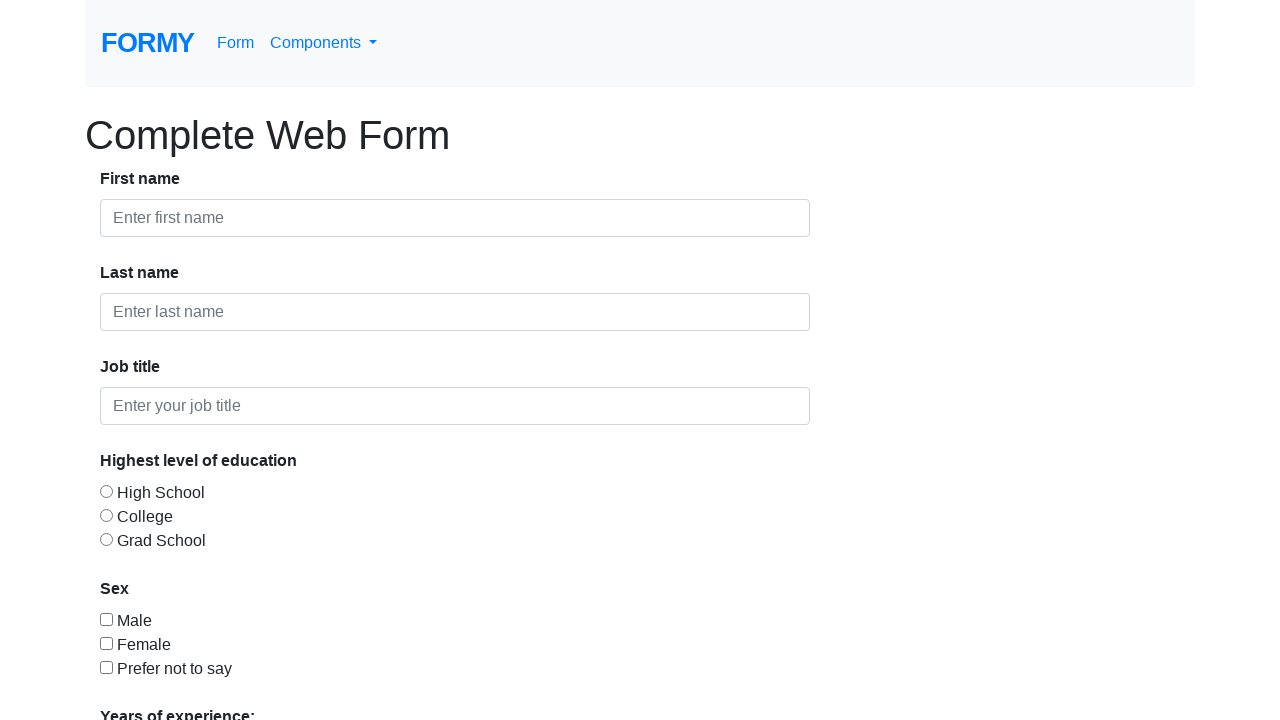

Verified second radio button is not selected initially
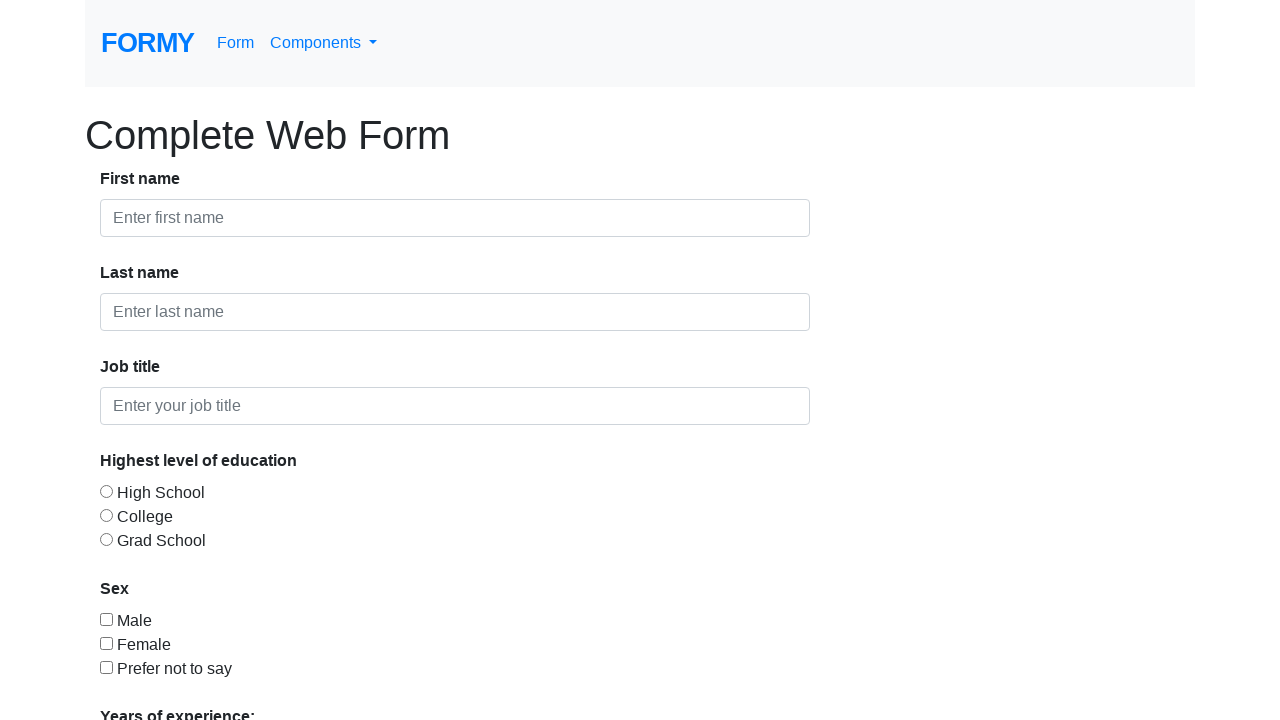

Clicked the second radio button at (106, 515) on #radio-button-2
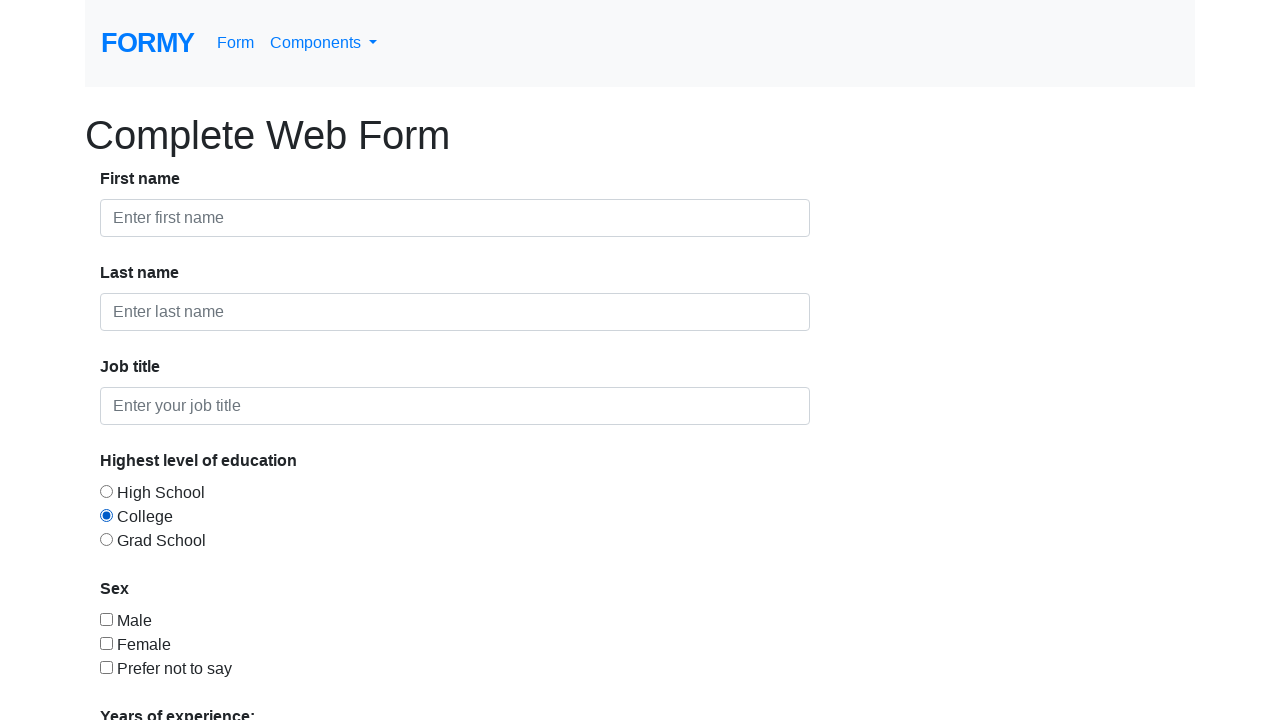

Verified second radio button is now selected
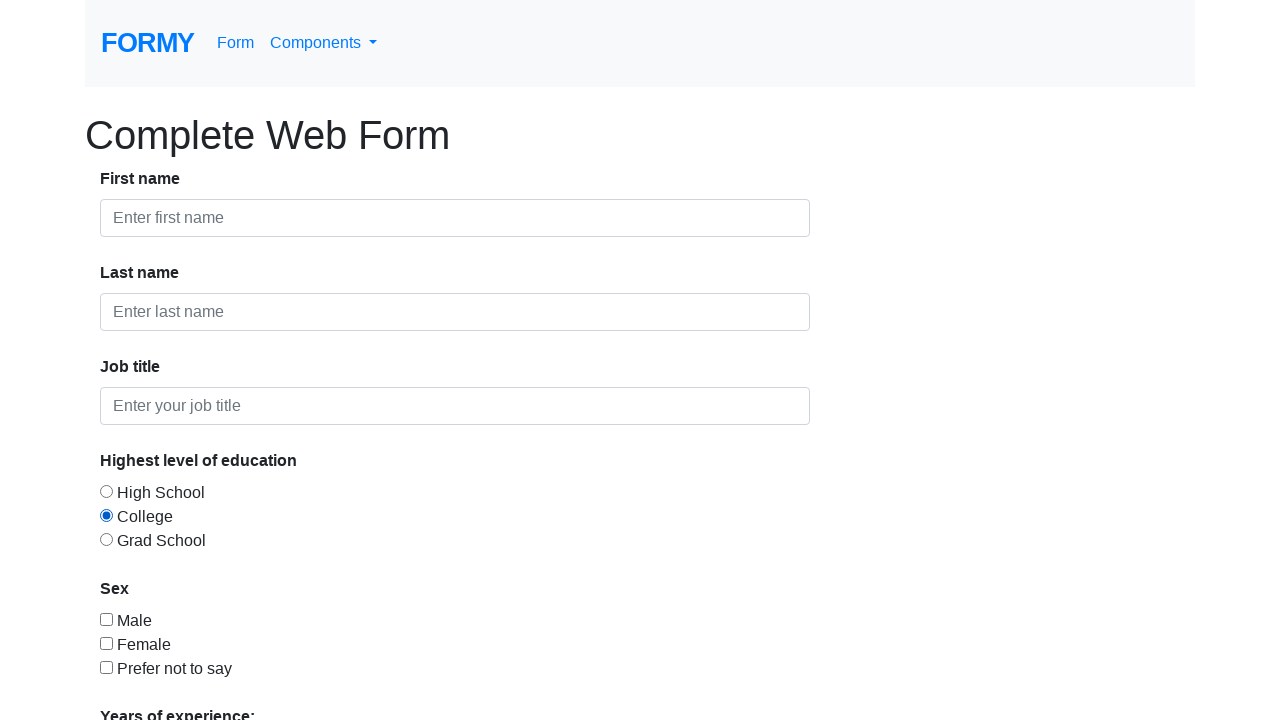

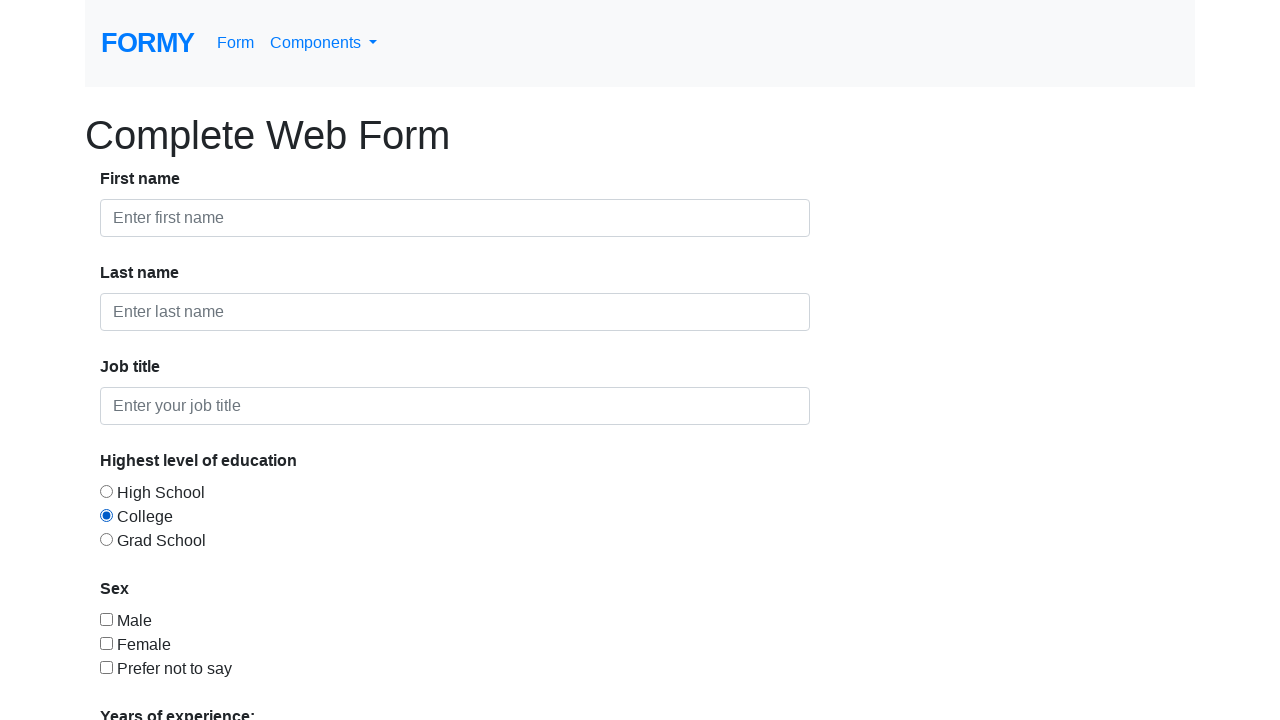